Tests form validation with an invalid credit card number and verifies the appropriate error alert

Starting URL: https://chulo-solutions.github.io/qa-internship/

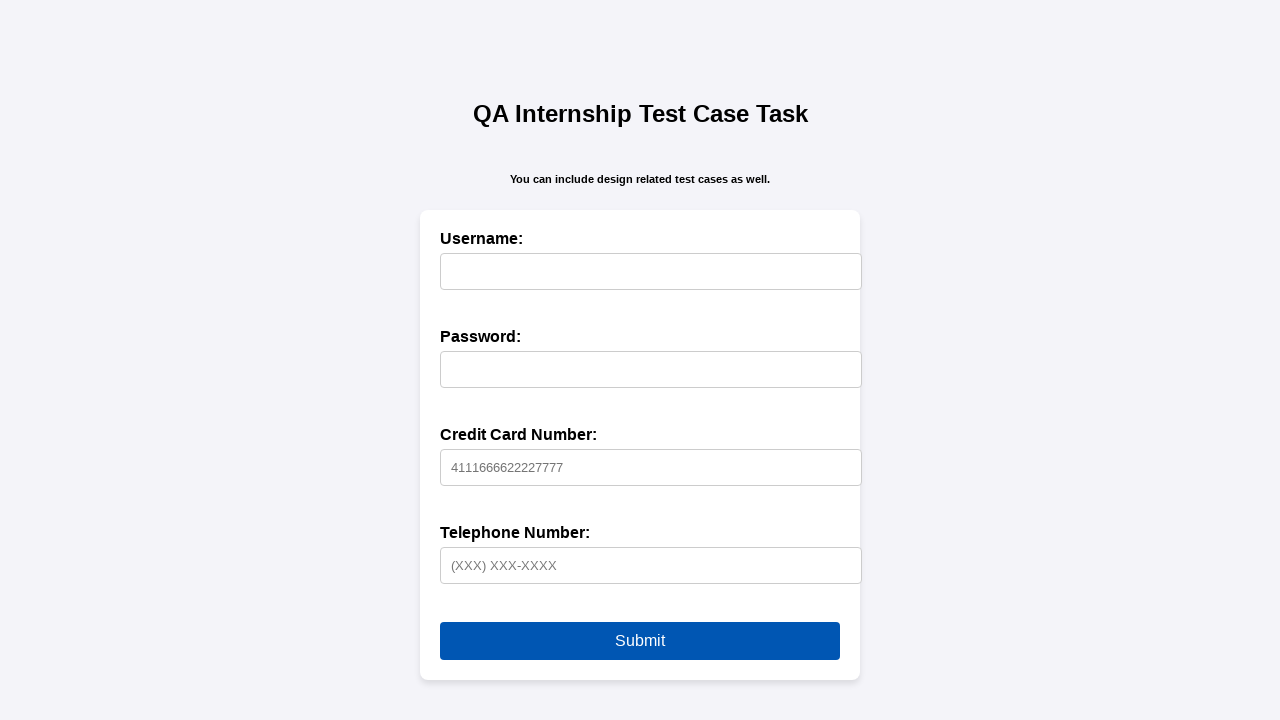

Set up dialog handler to capture alert messages
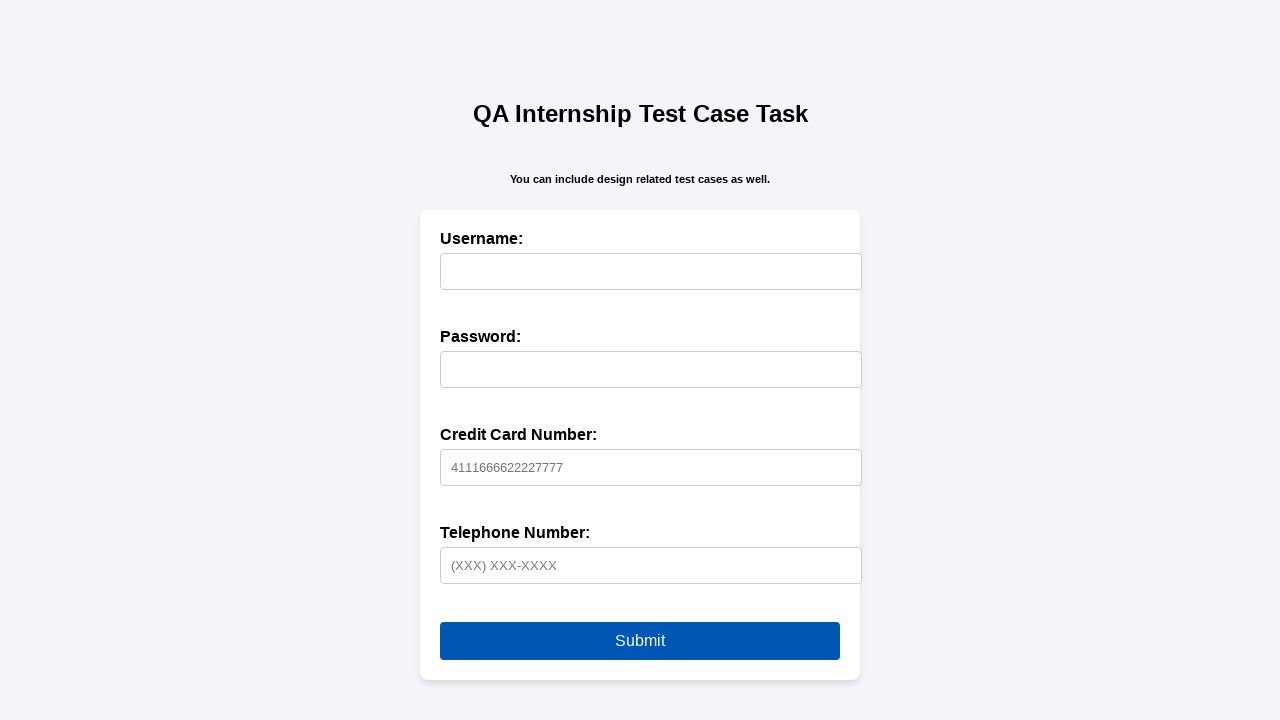

Filled username field with 'SantoshChand1' on xpath=//input[@id='username']
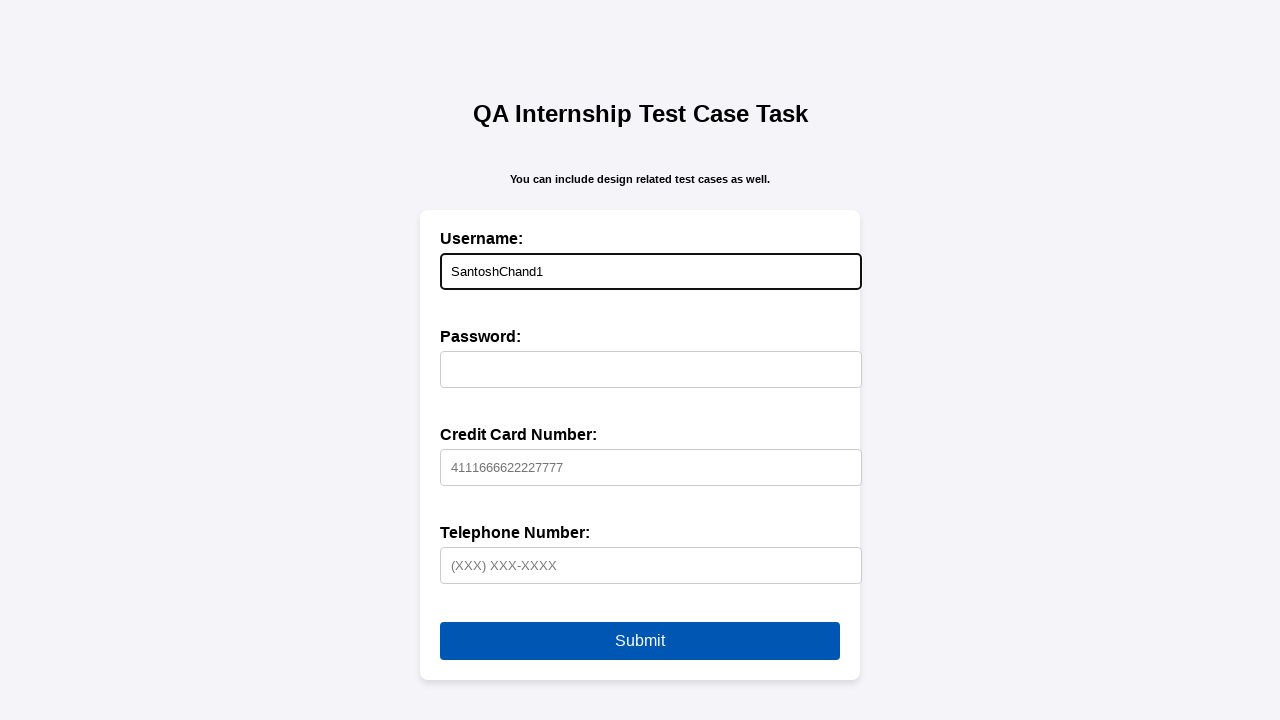

Filled password field with secure password on xpath=//input[@id='password']
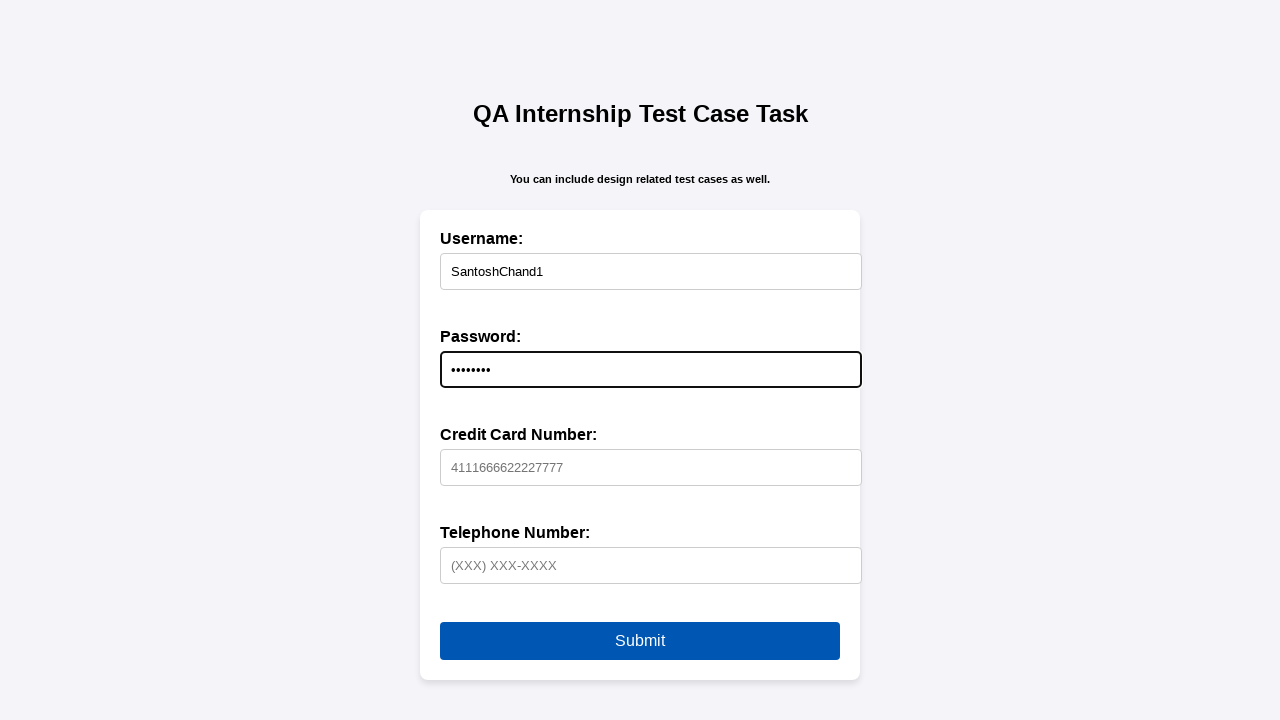

Filled credit card field with invalid number '123456789' (too short) on xpath=//input[@id='creditCard']
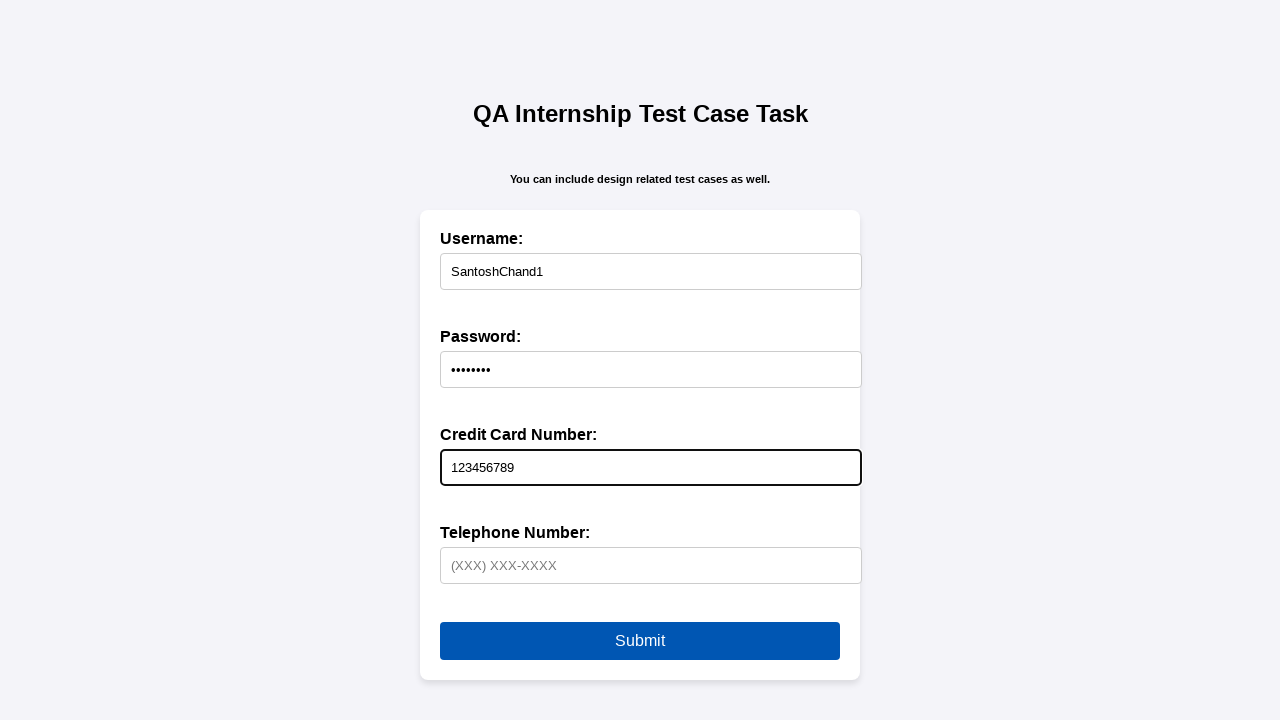

Filled telephone field with '(977) 011-9876' on xpath=//input[@id='telephone']
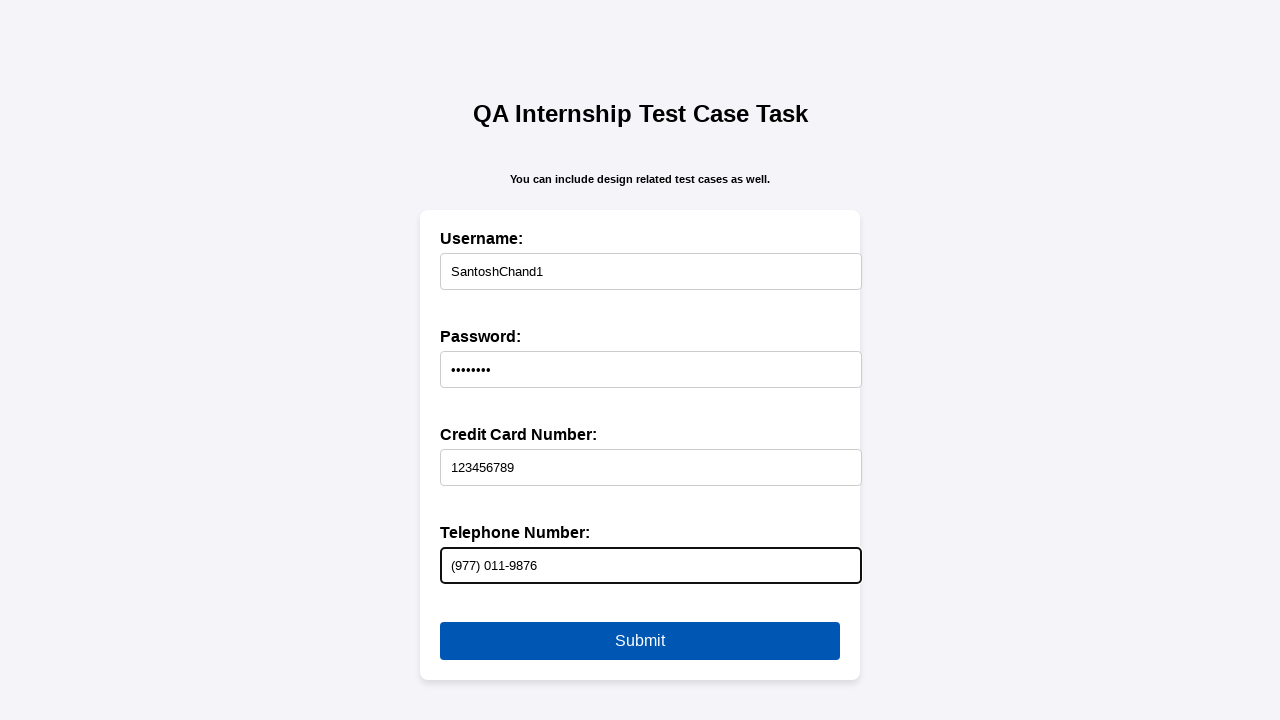

Clicked submit button to submit form with invalid credit card at (640, 641) on xpath=//button[@type='submit']
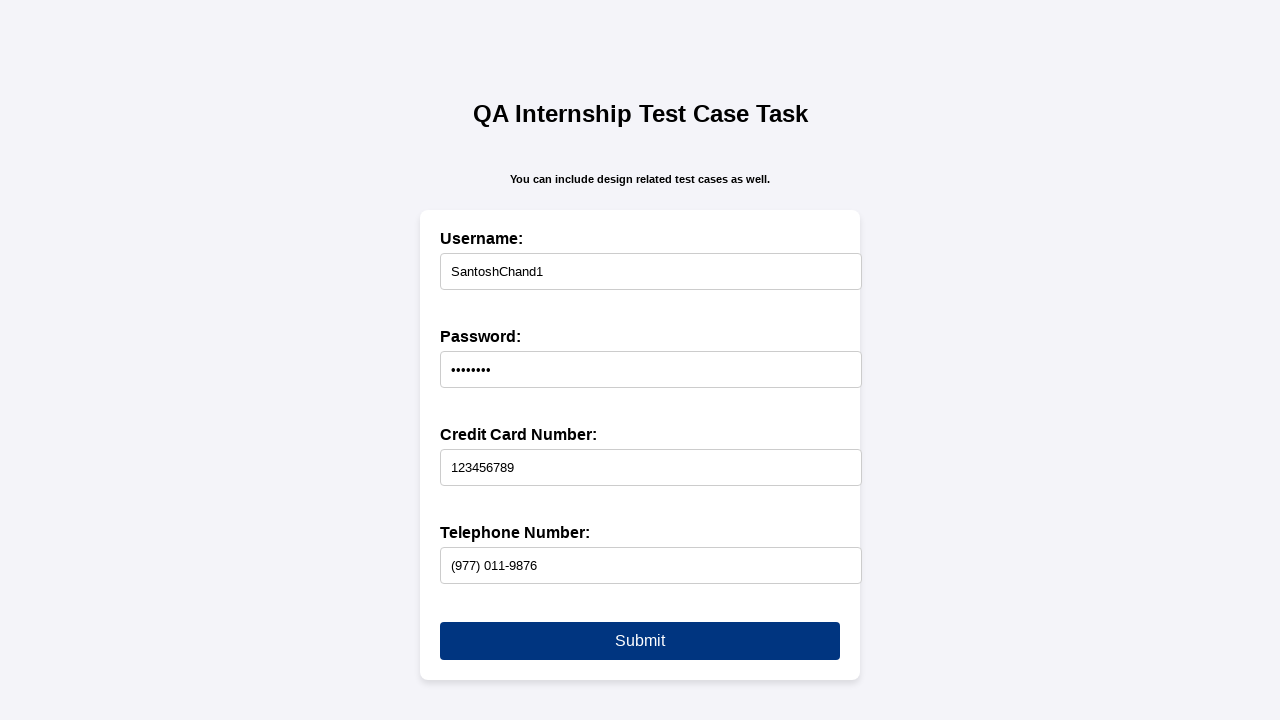

Waited for alert dialog to appear
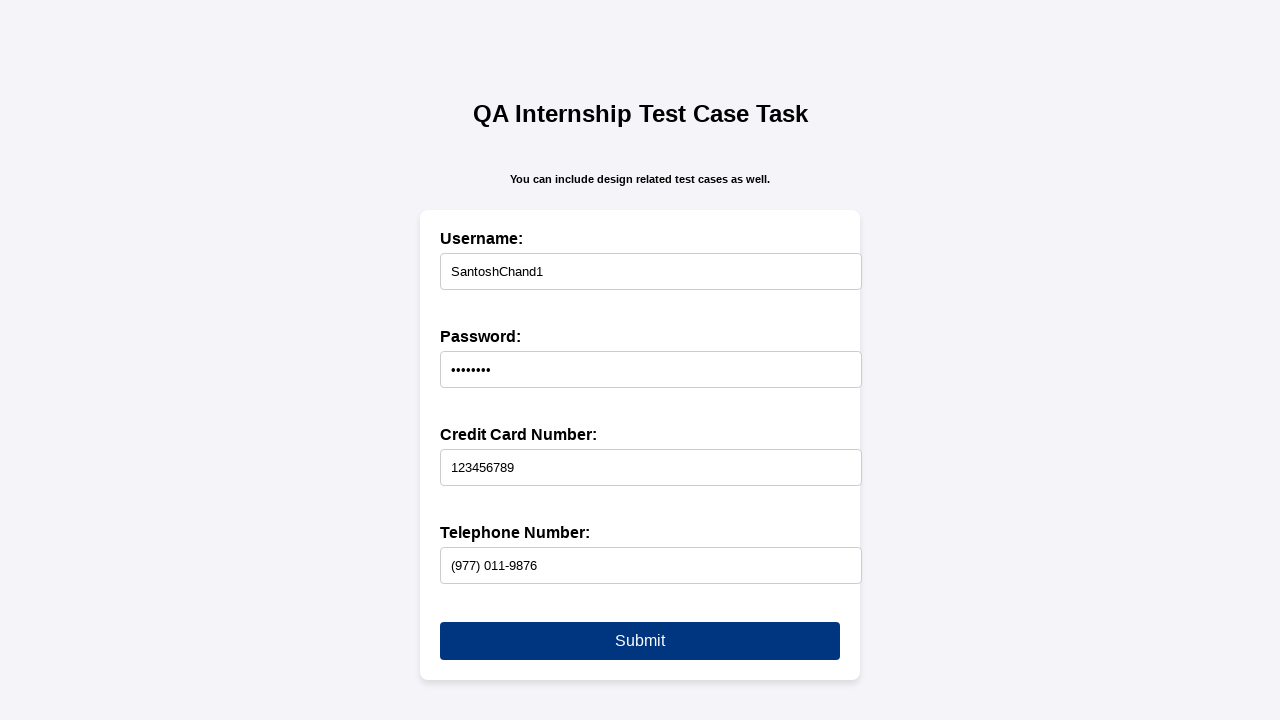

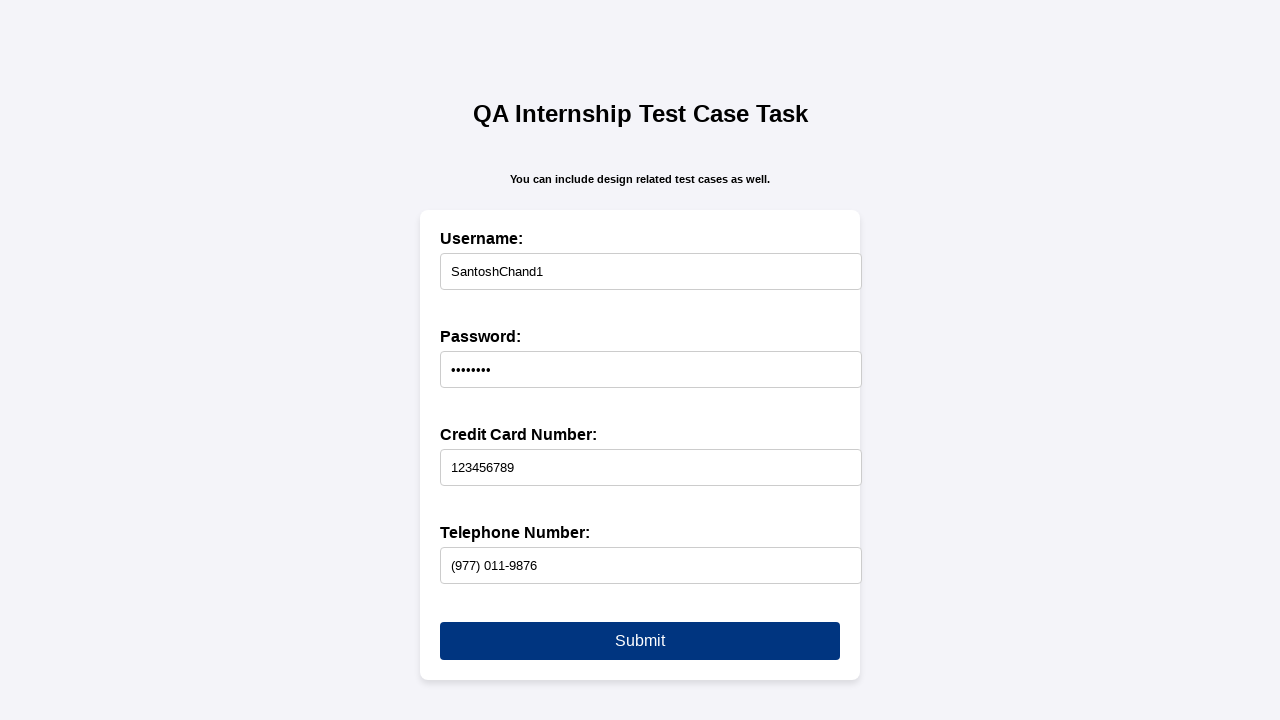